Tests browser navigation functionality by clicking a "Forgot password" link, then using back, forward, and refresh navigation actions.

Starting URL: https://opensource-demo.orangehrmlive.com/web/index.php/auth/login

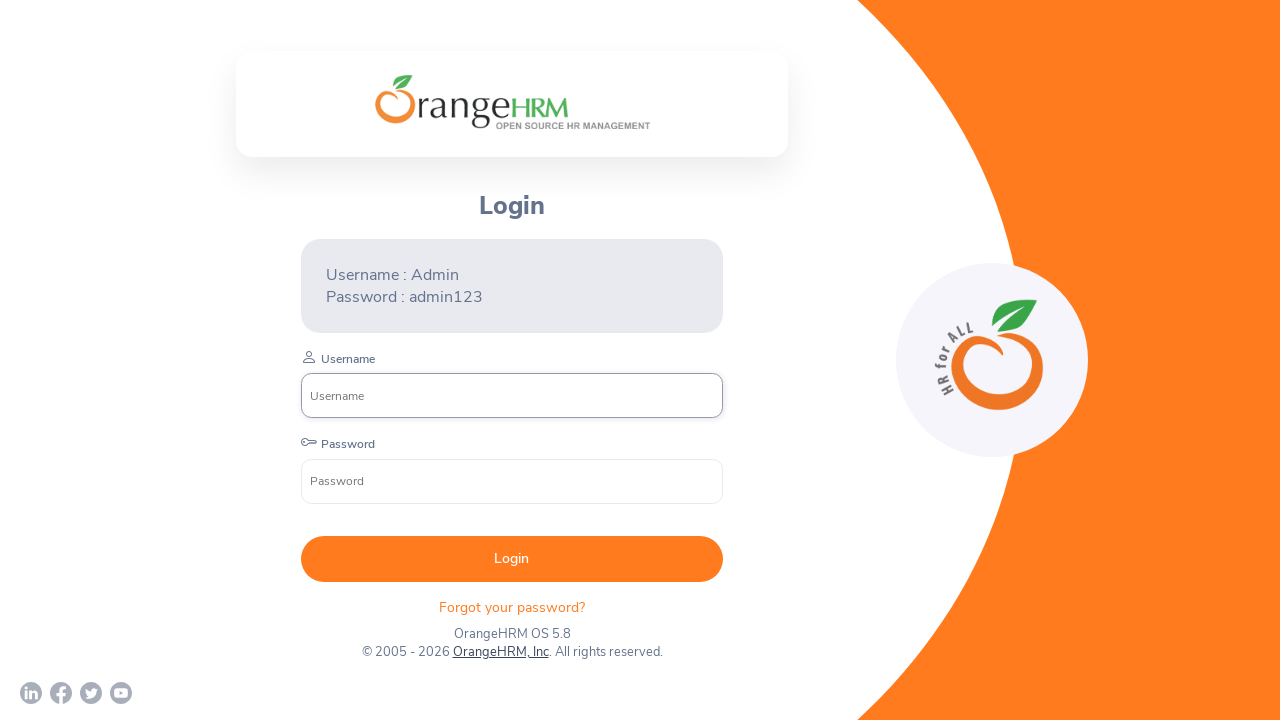

Waited for page to load with networkidle state
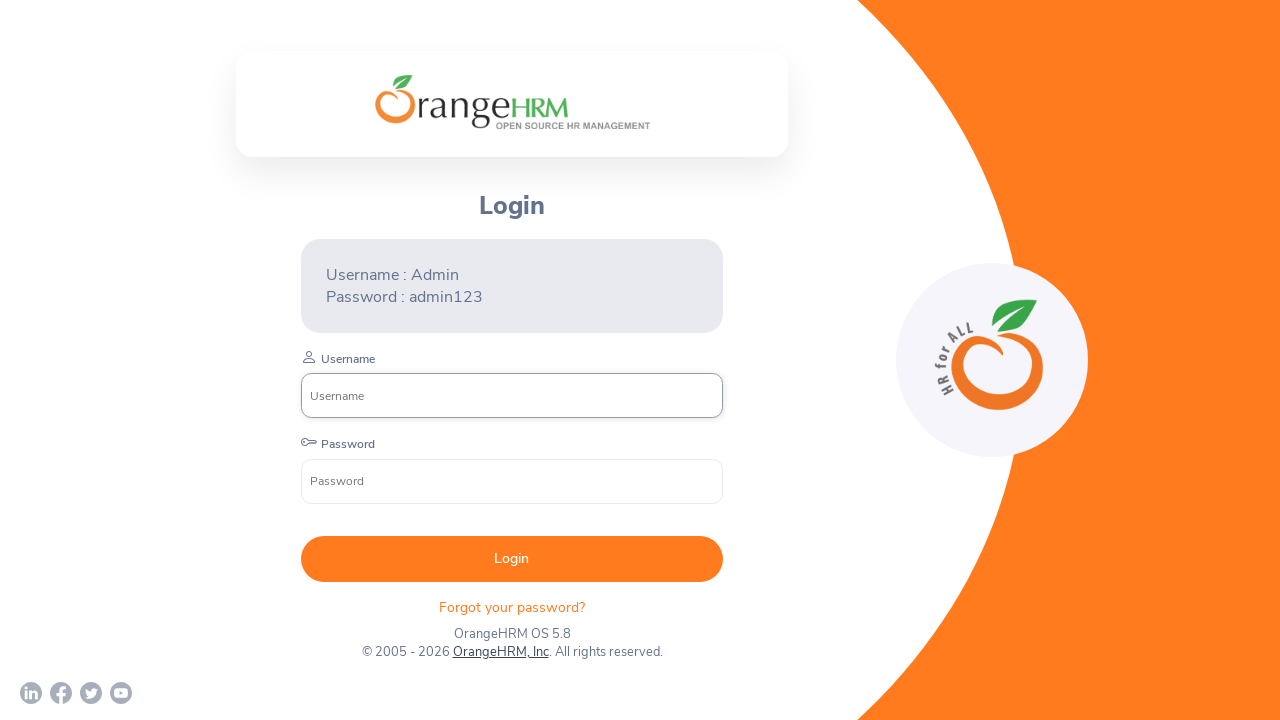

Clicked on 'Forgot your password?' link at (512, 607) on xpath=//*[text()='Forgot your password? ']
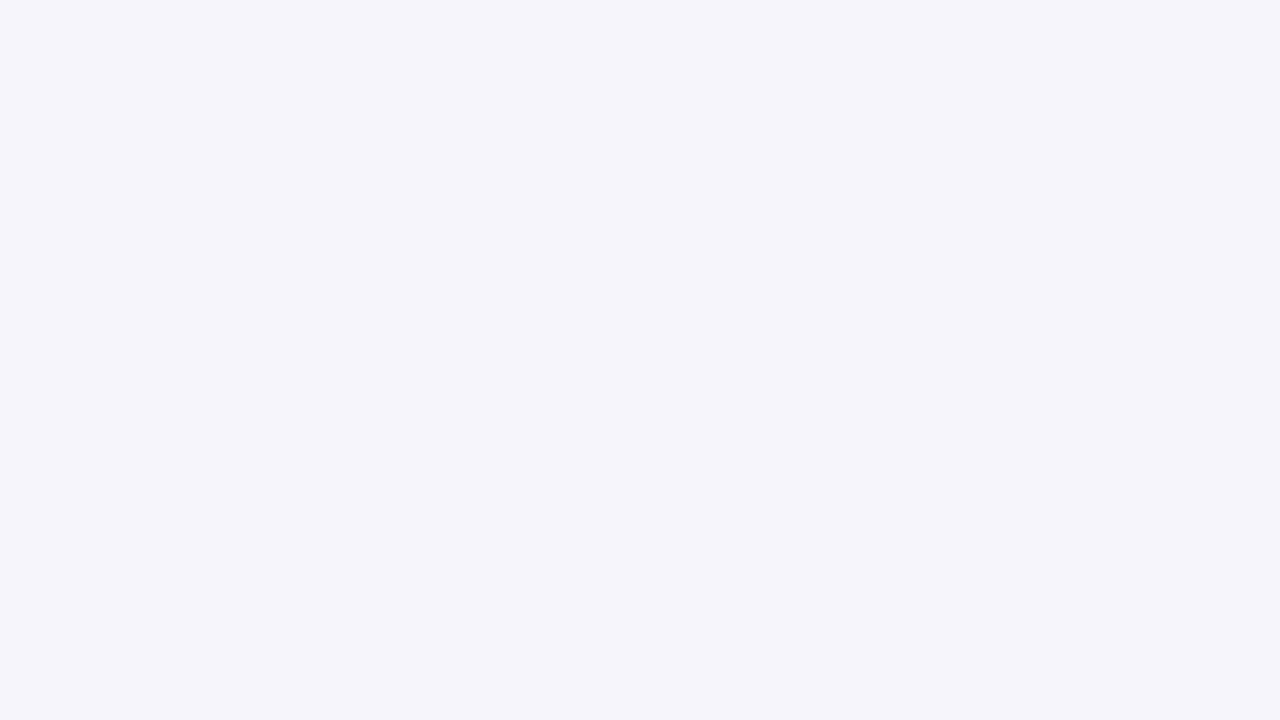

Waited for navigation to complete after clicking forgot password link
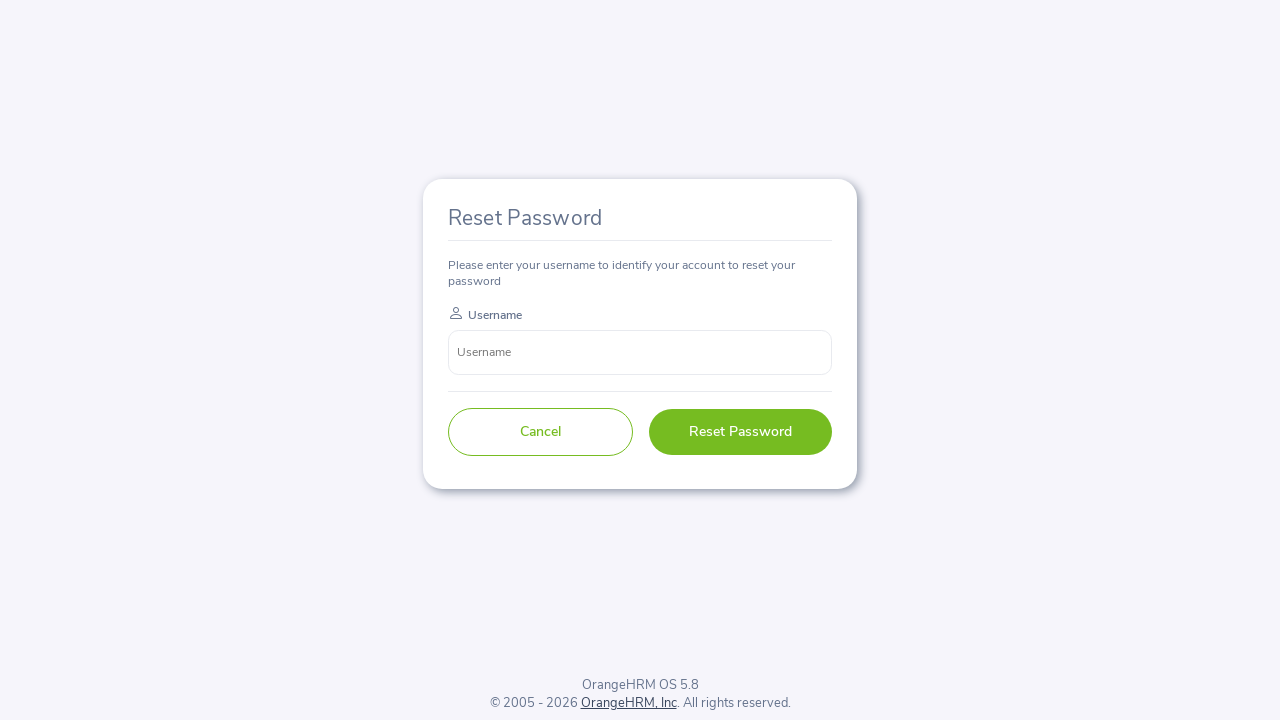

Navigated back to previous page
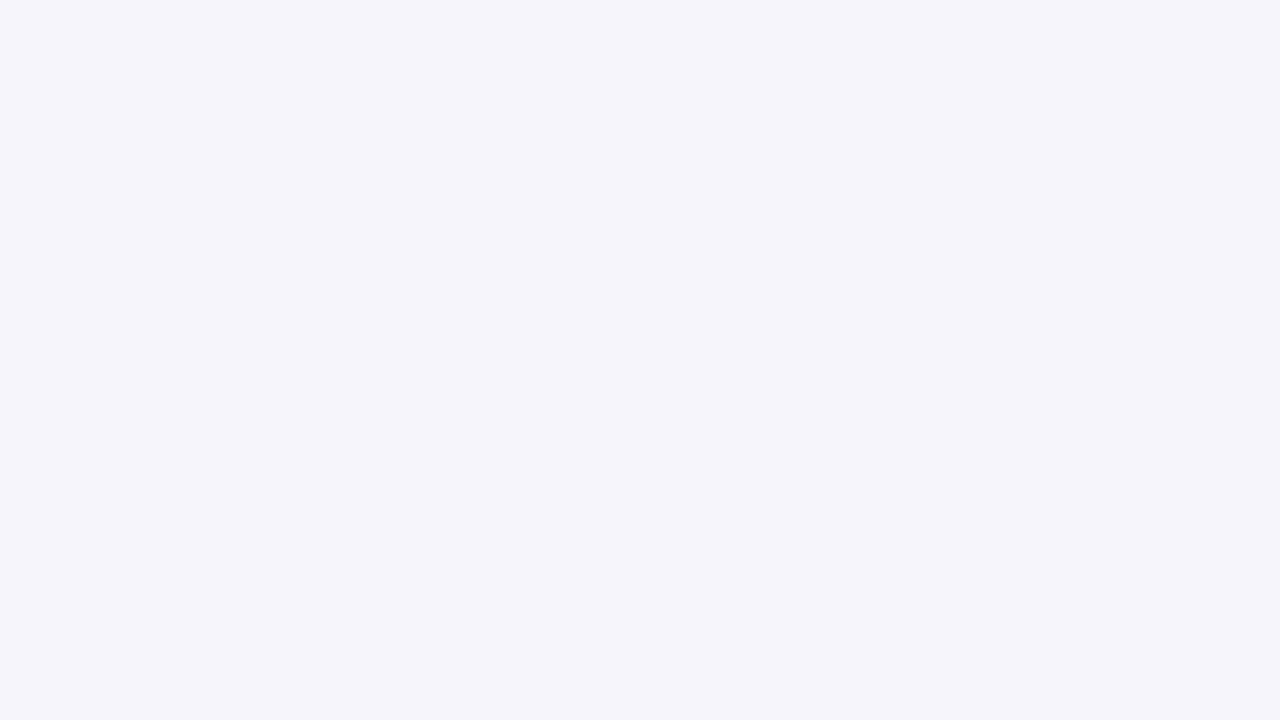

Navigated forward to forgot password page
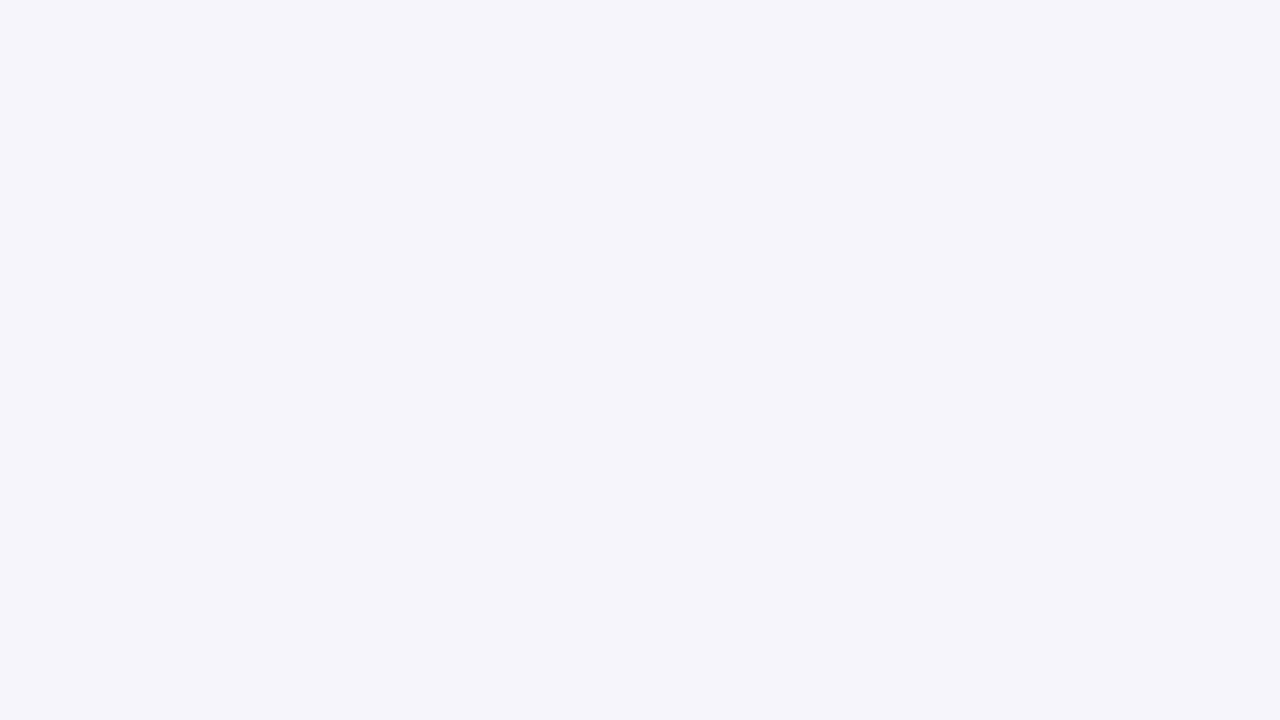

Refreshed the current page
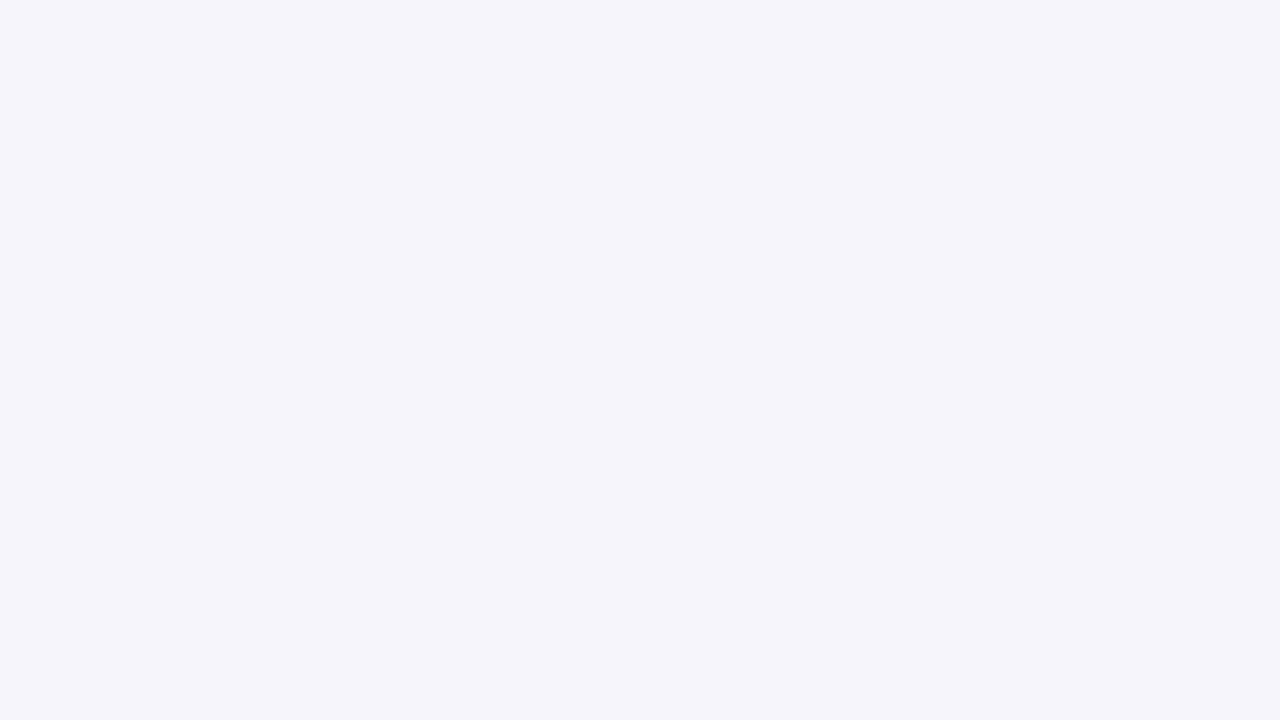

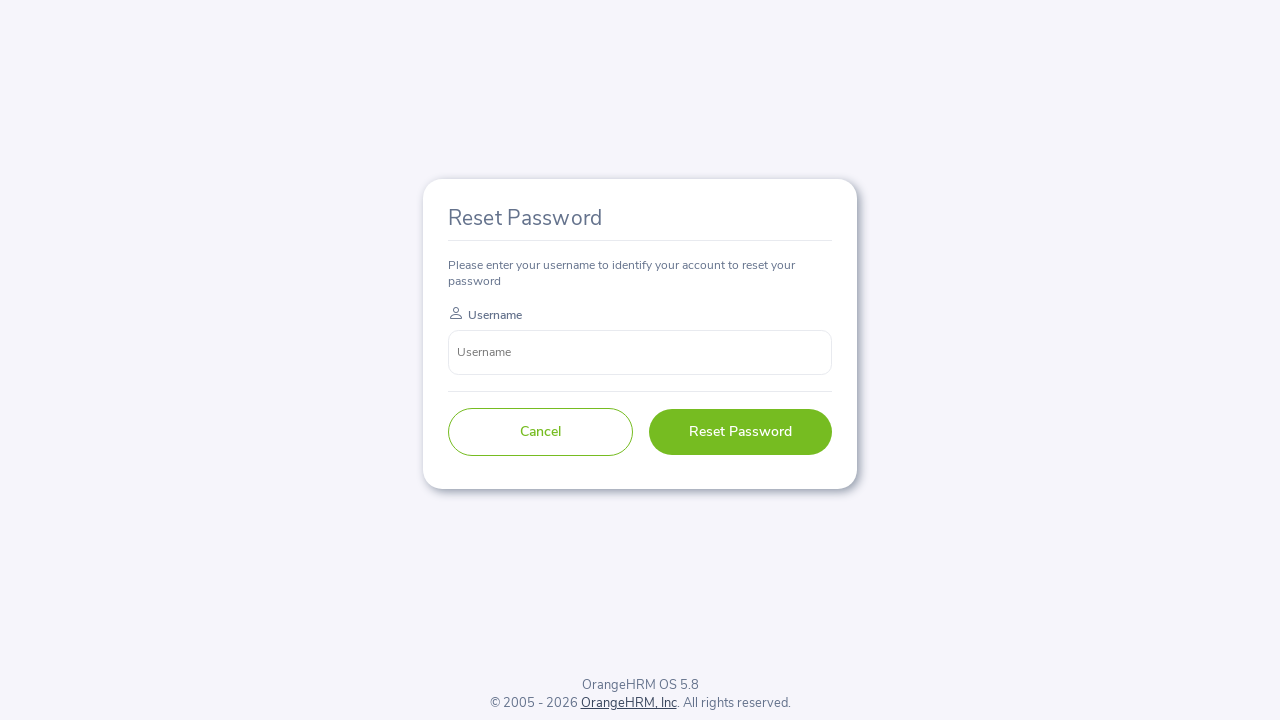